Navigates to Tesla's website and verifies that the Solar Panels header element is displayed on the page

Starting URL: https://www.tesla.com/

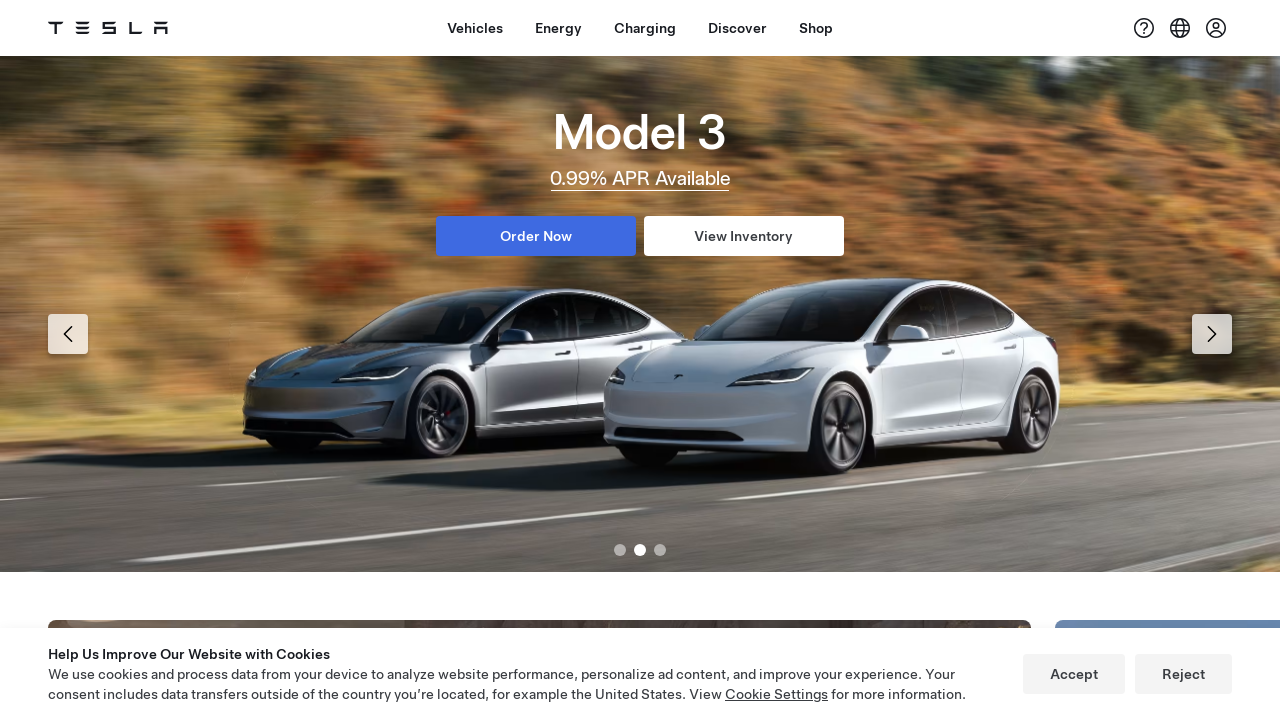

Navigated to Tesla's website
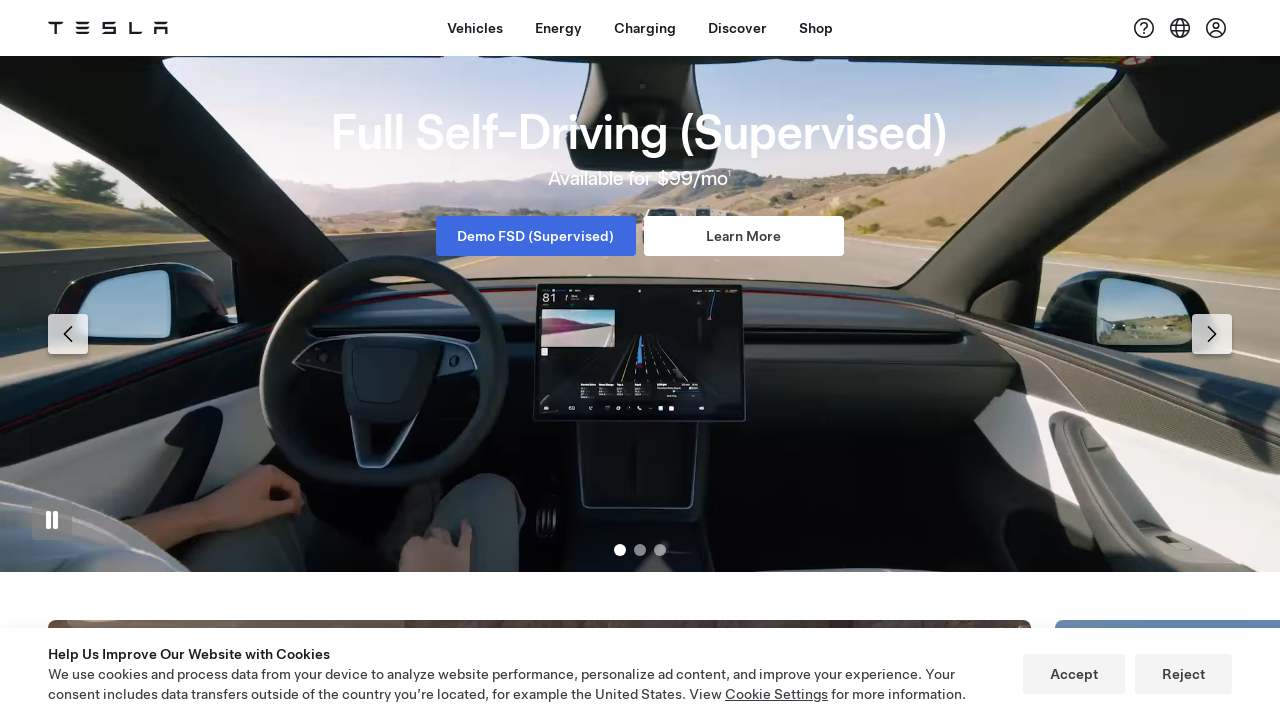

Located Solar Panels header element
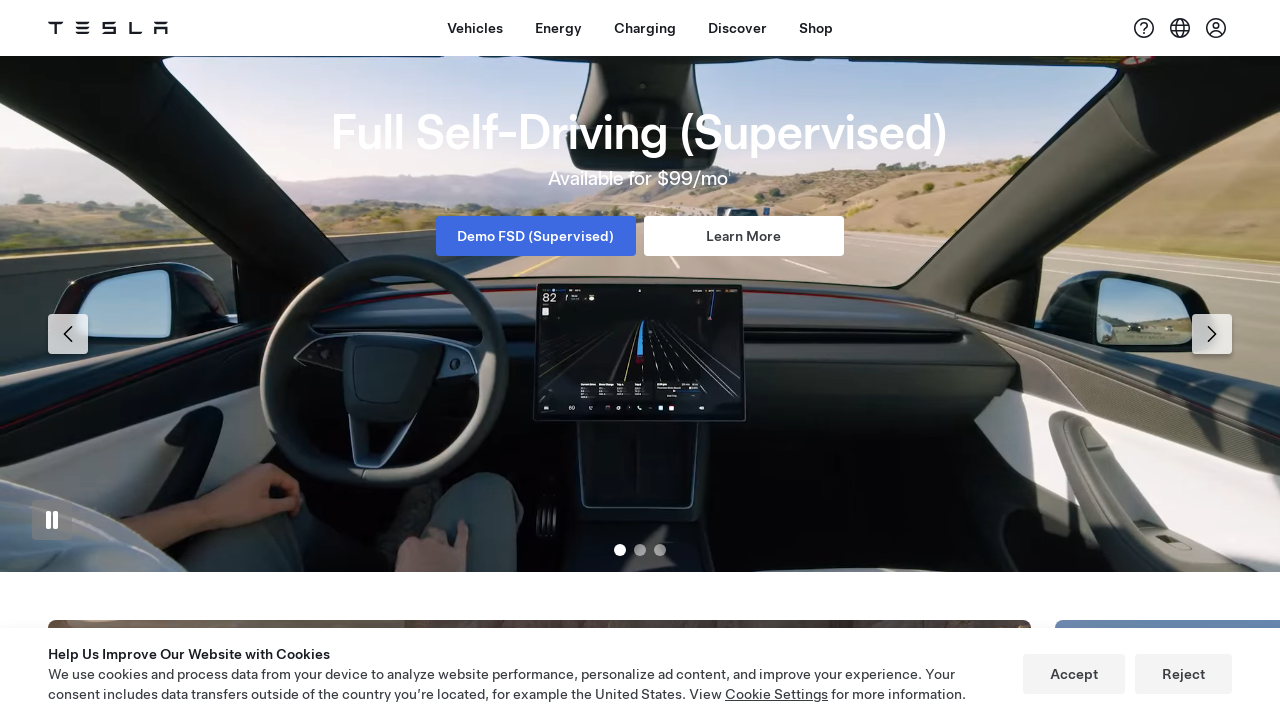

Verified that Solar Panels header element is displayed on the page
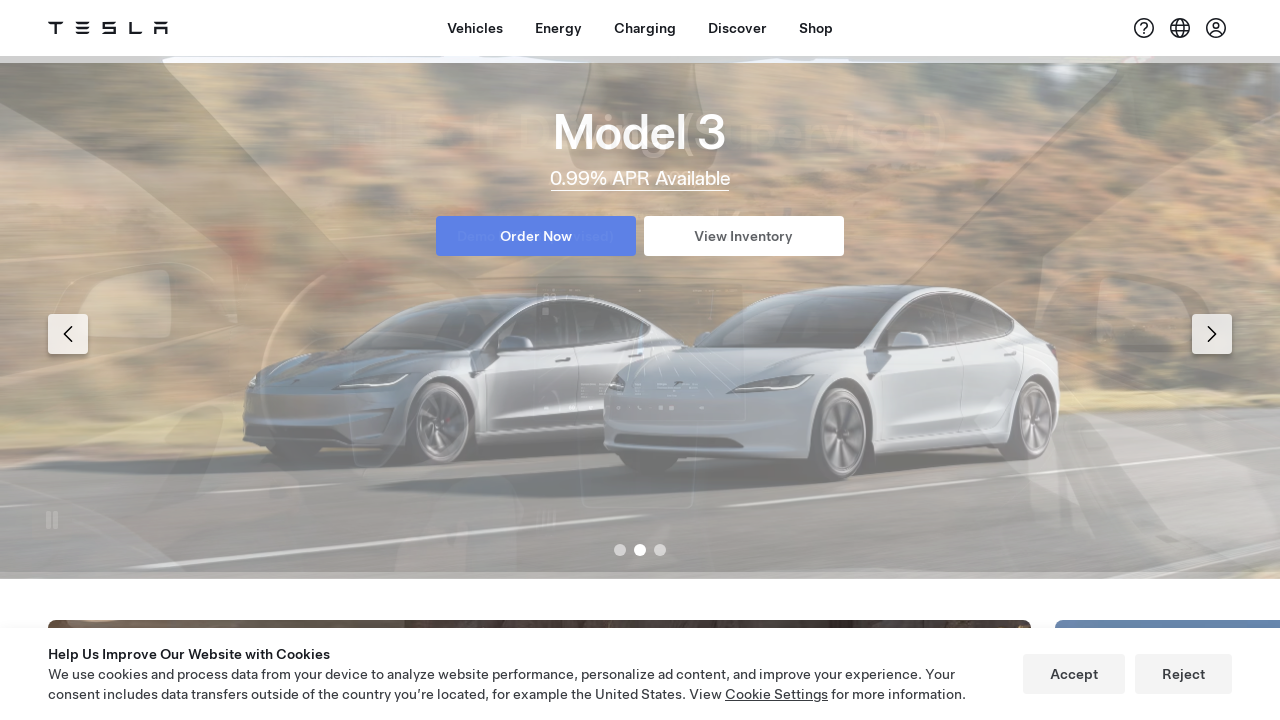

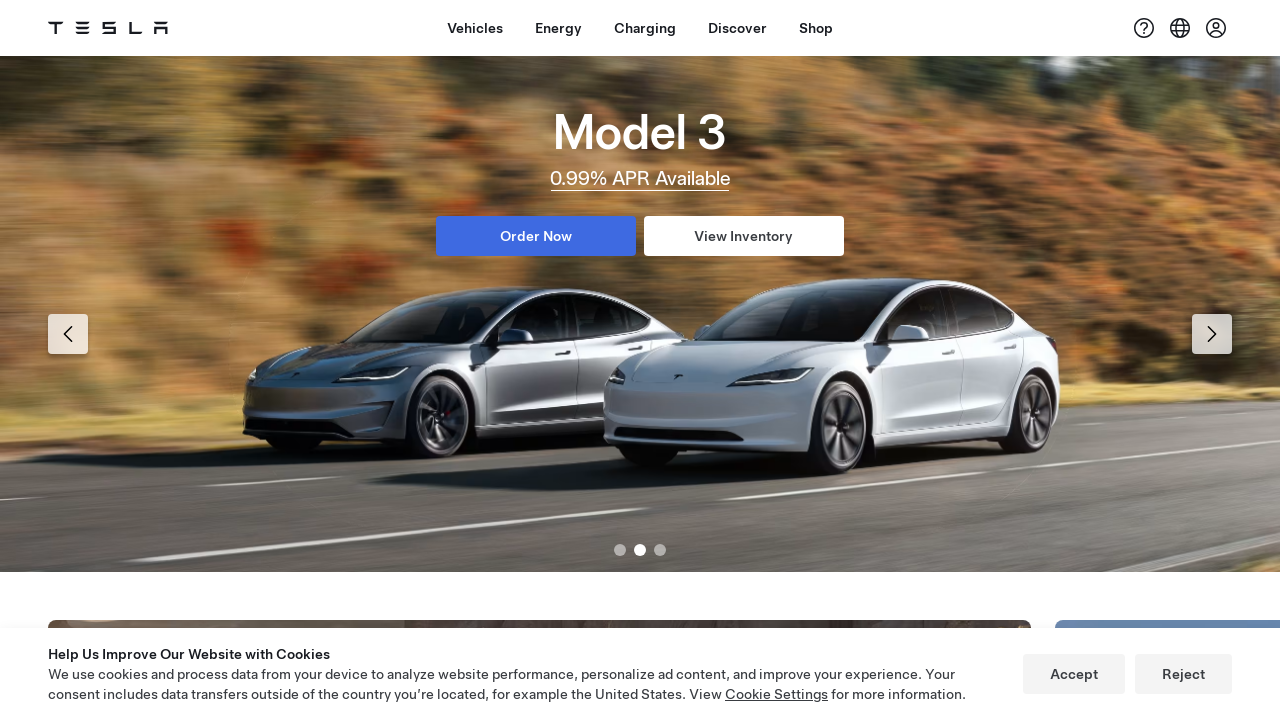